Tests the search functionality on homes.co.nz by searching for "Petone", selecting the Petone/Lower Hutt result from autocomplete, and verifying the search results display Petone.

Starting URL: https://www.homes.co.nz

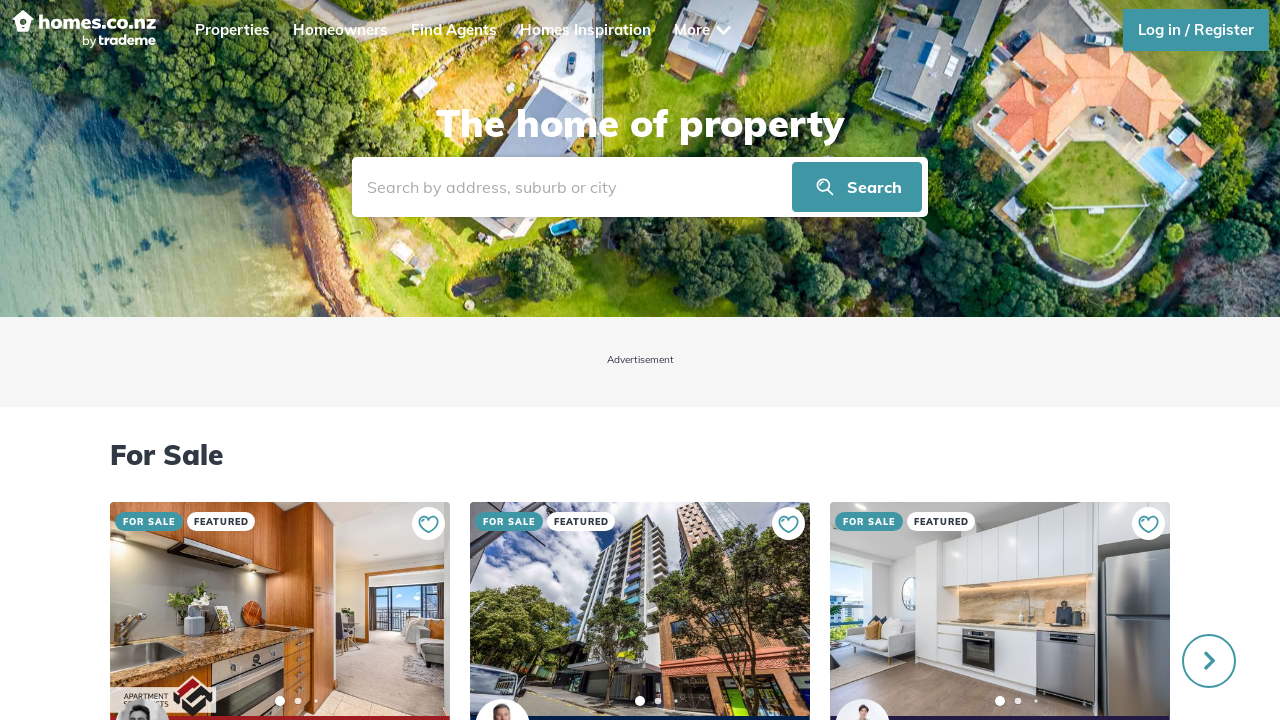

Filled search box with 'Petone' on #autocomplete-search
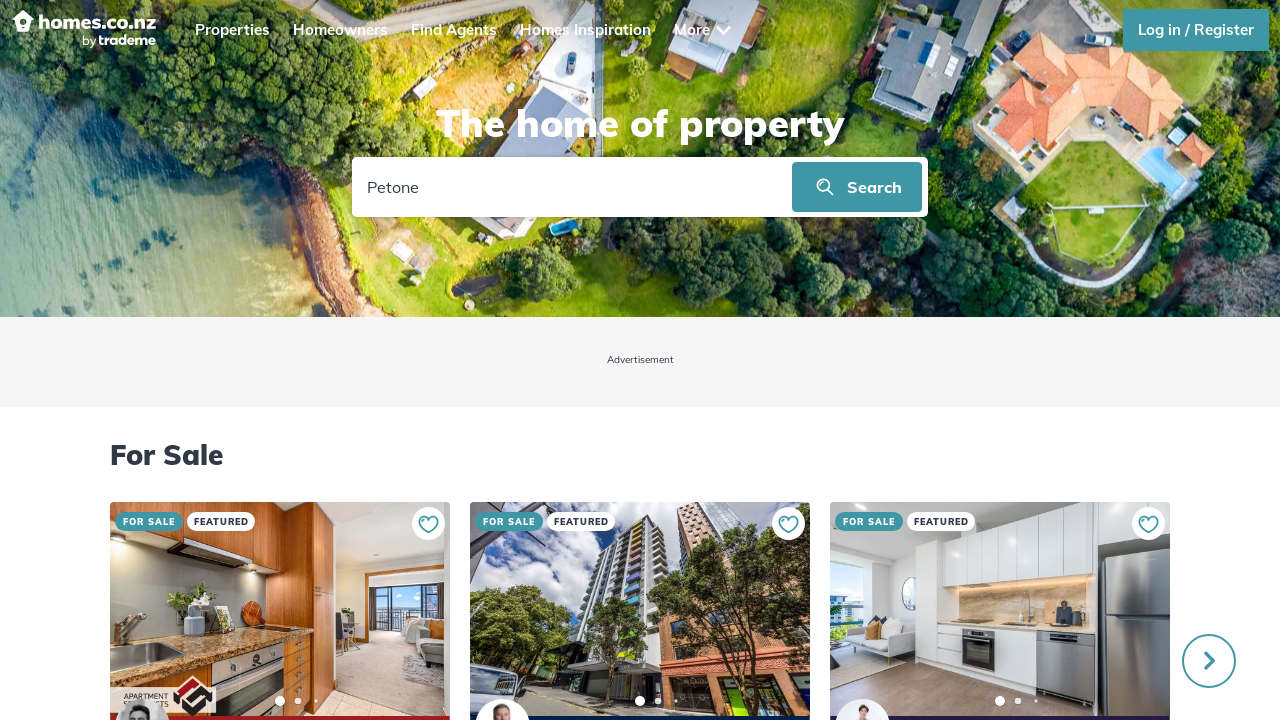

Autocomplete dropdown appeared
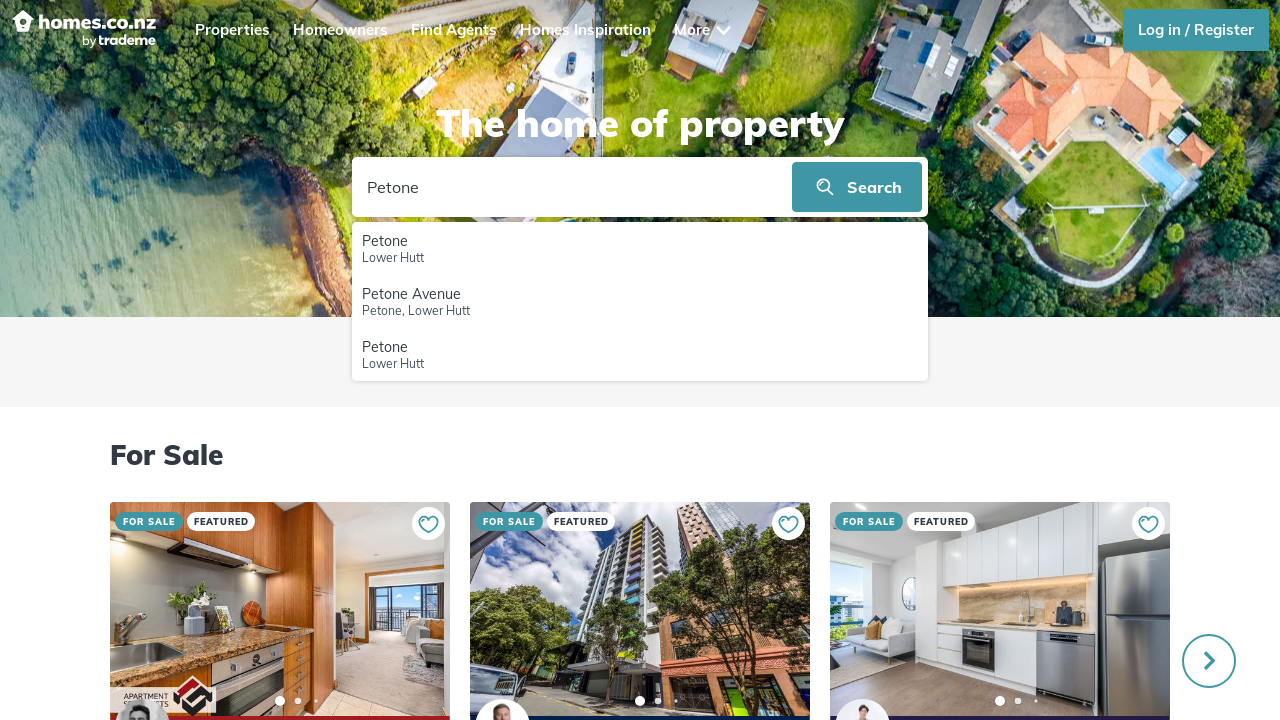

Clicked on Petone/Lower Hutt result from autocomplete at (640, 249) on div.addressResult:has-text('Petone'):has-text('Lower Hutt')
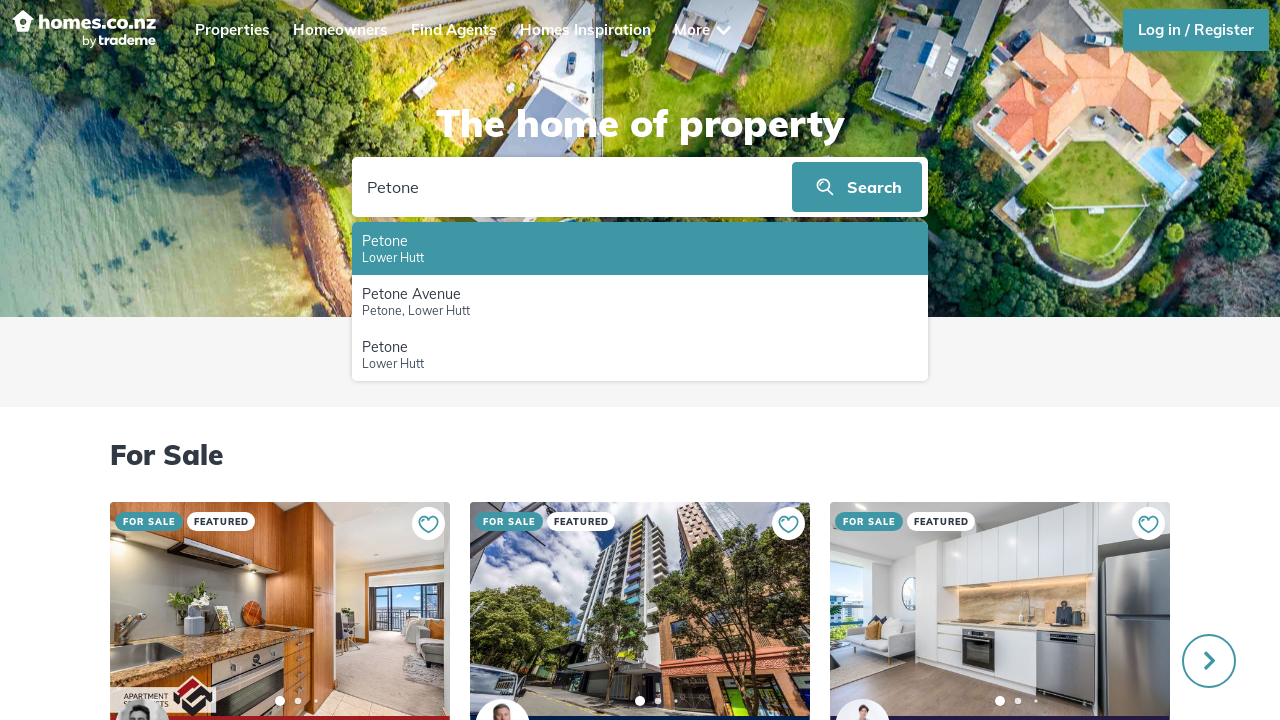

Search results page loaded with Petone results
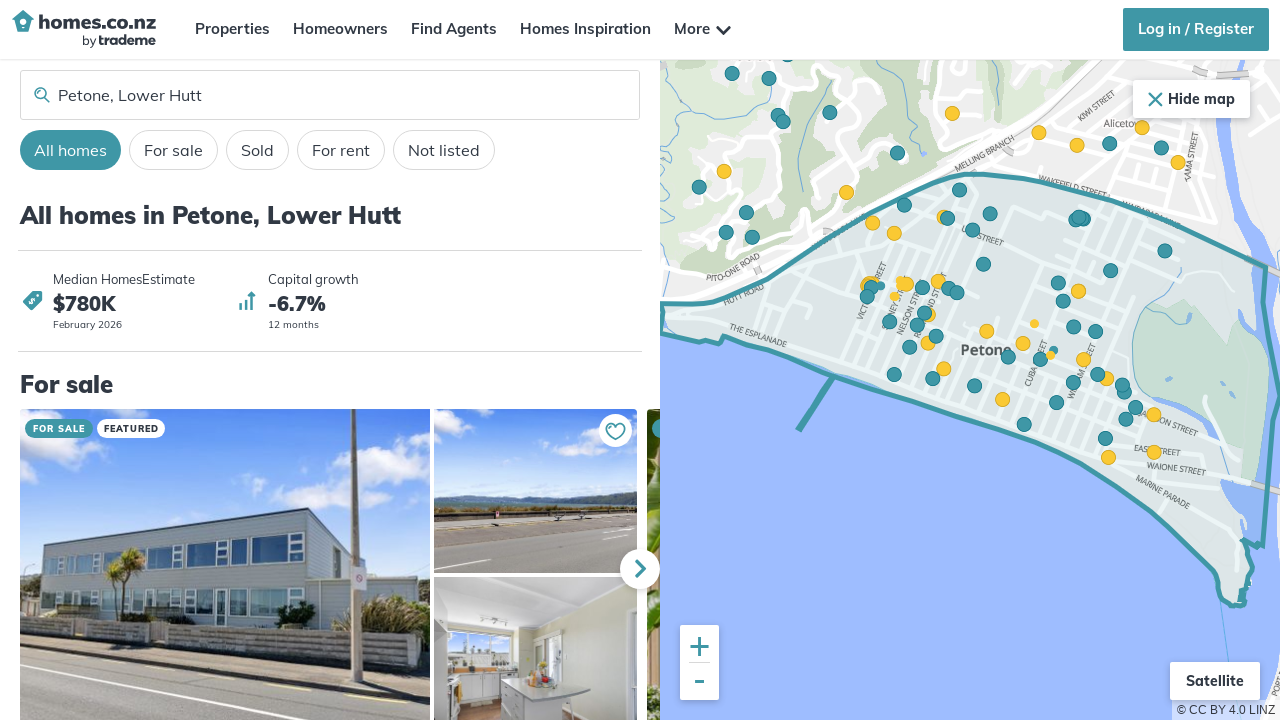

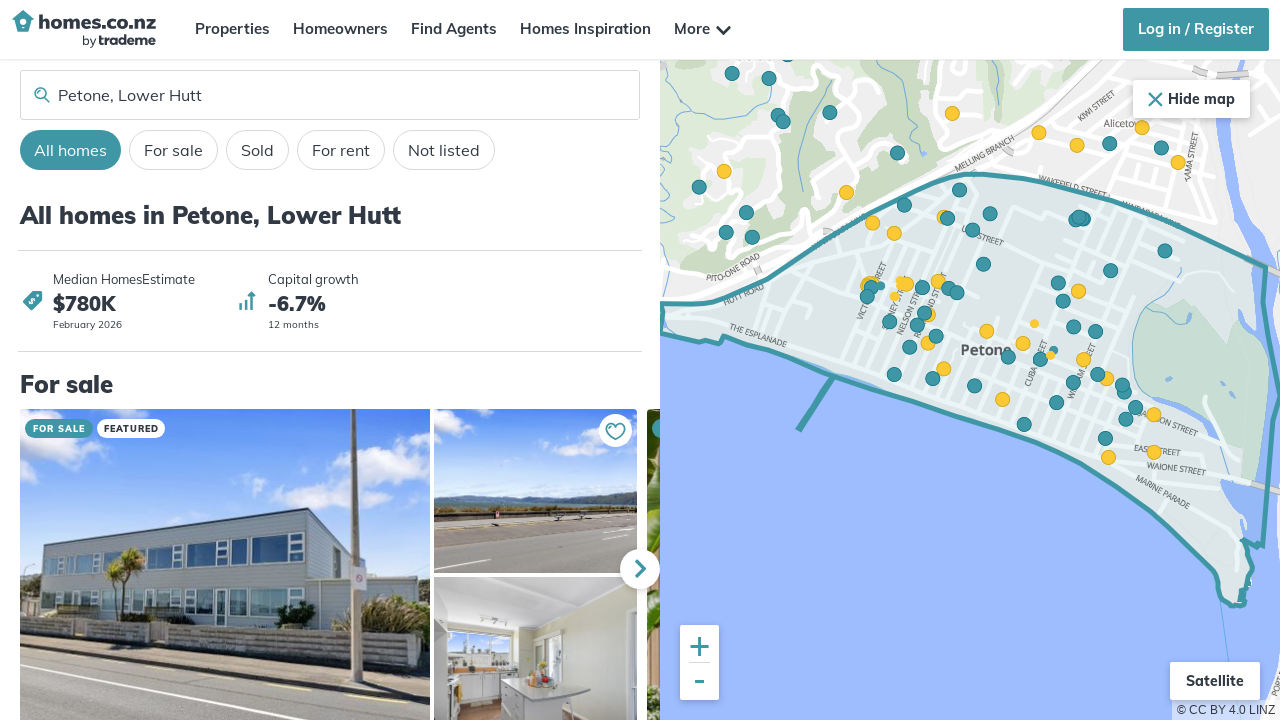